Tests navigation through hover menu by hovering over support section and clicking on Terms and Conditions link.

Starting URL: http://www.healthkart.com/

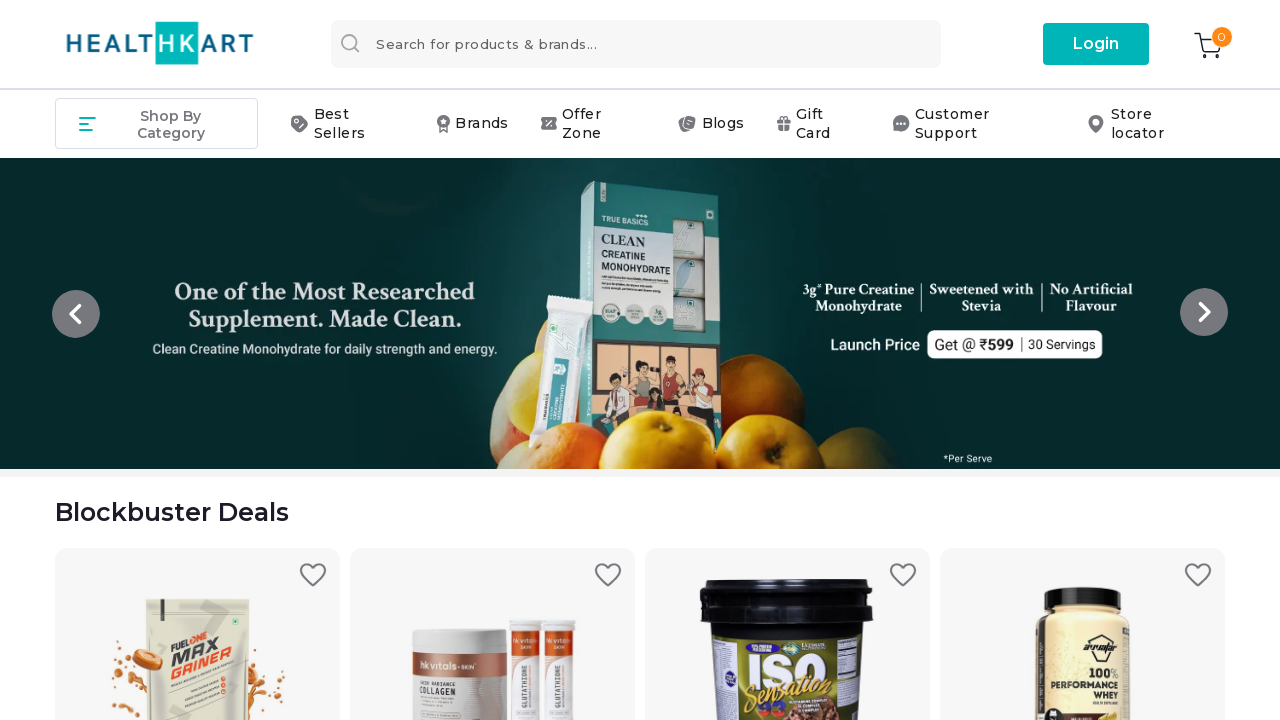

Hovered over support menu item to reveal dropdown at (974, 124) on div.container-item.support
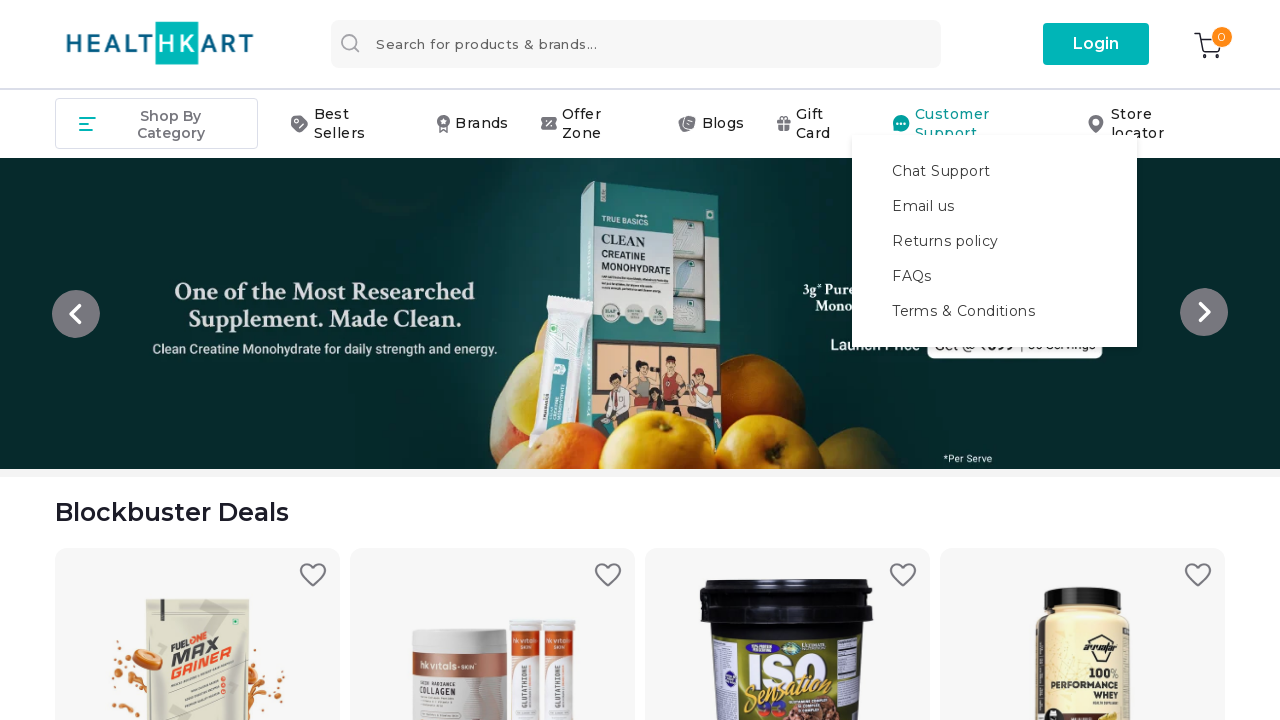

Clicked on Terms and Conditions link in dropdown menu at (995, 310) on div.dropdown-container a:nth-of-type(4)
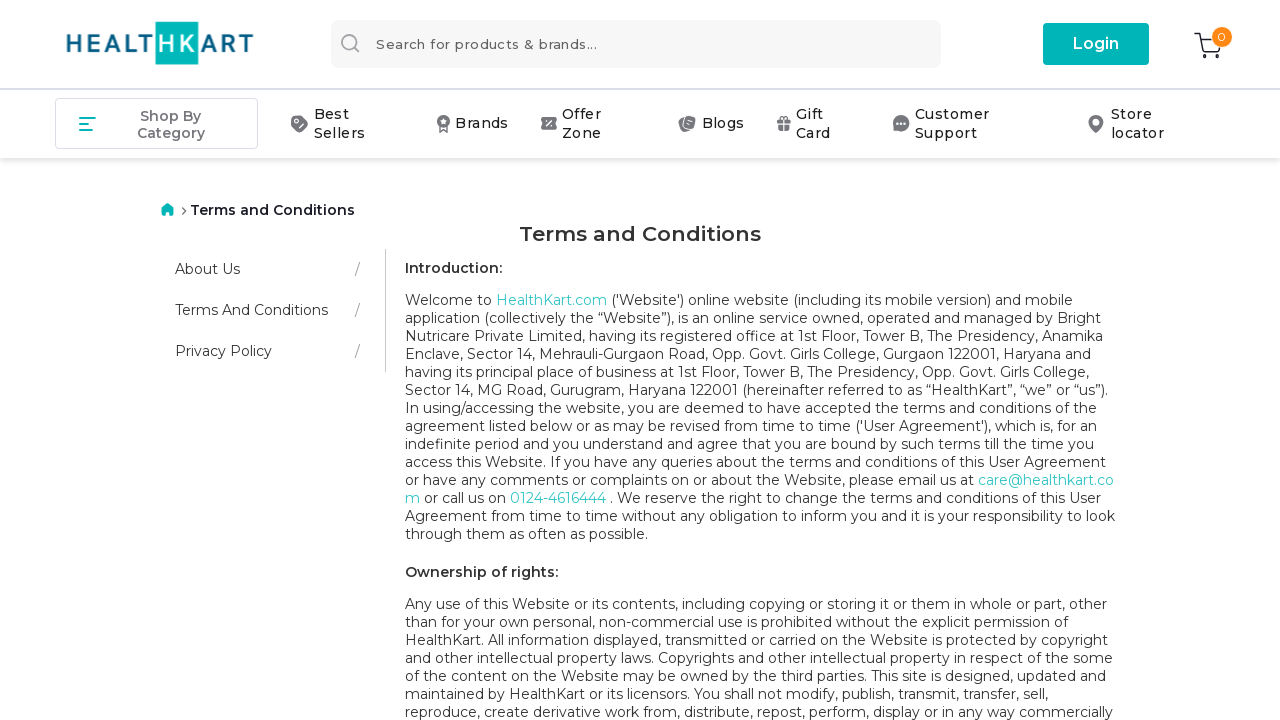

Breadcrumb navigation element loaded
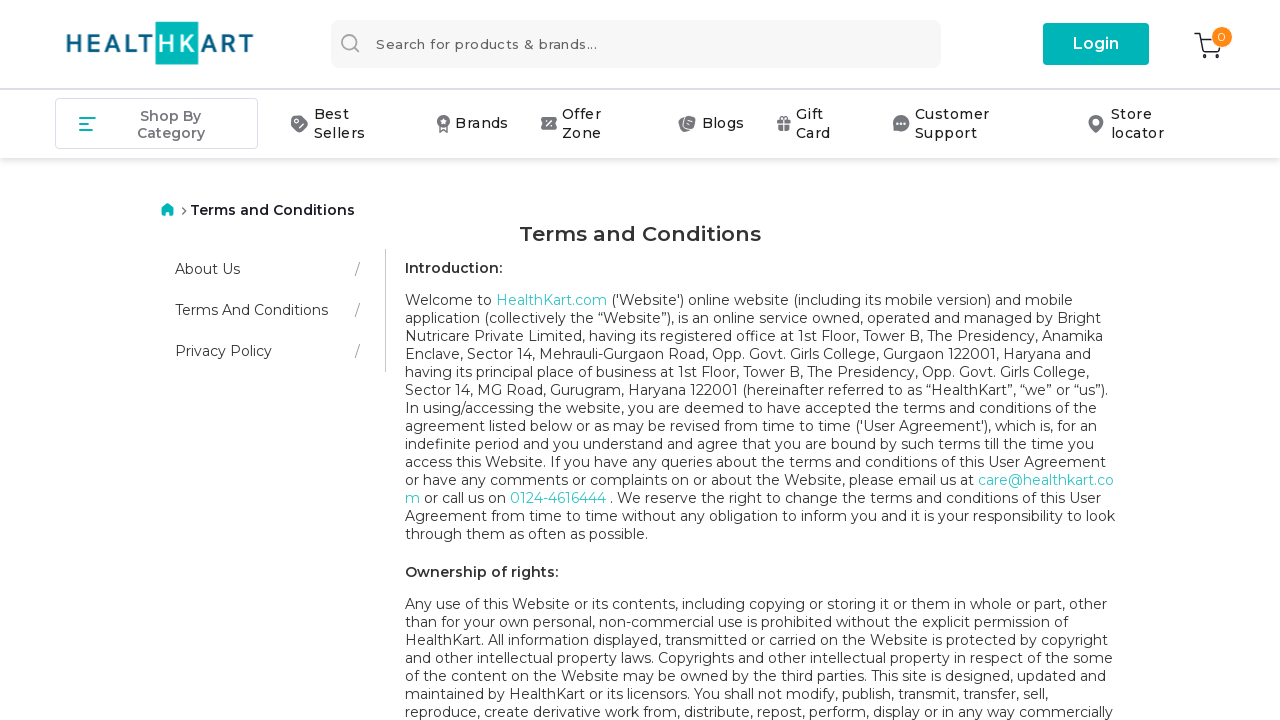

Retrieved breadcrumb text: 'Terms and Conditions'
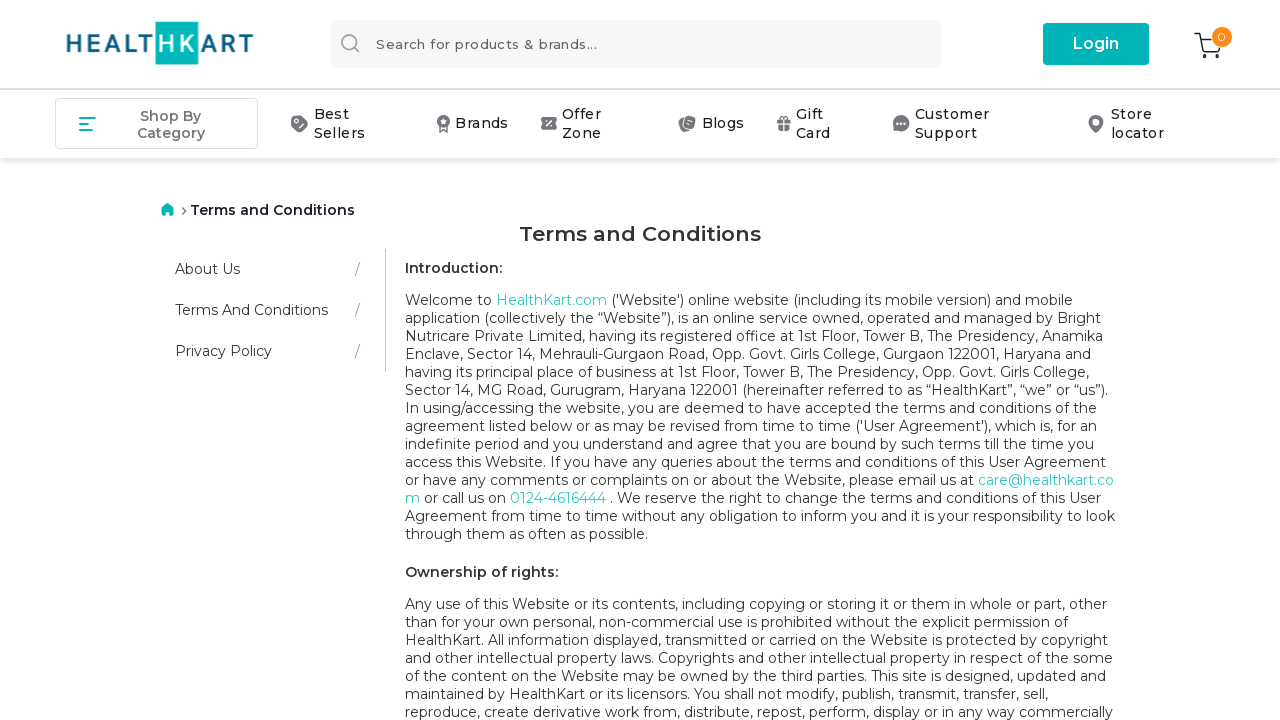

Verified breadcrumb text matches 'Terms and Conditions'
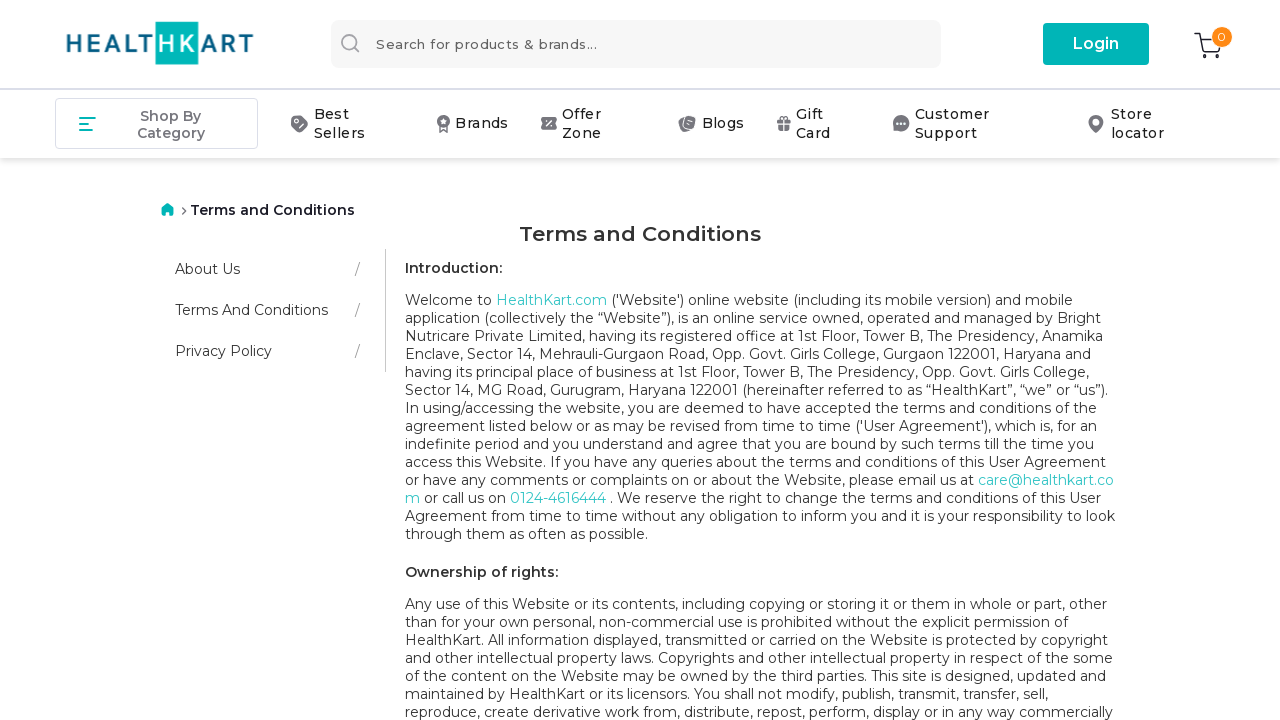

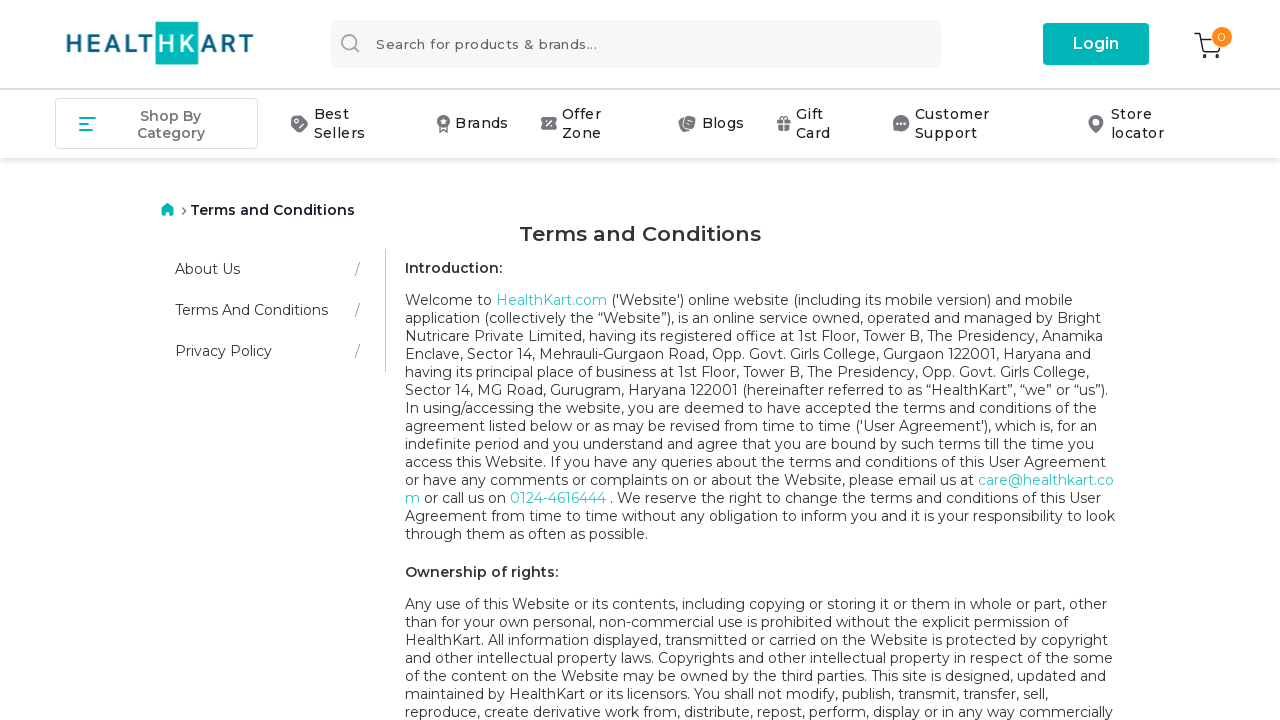